Tests clearing all completed todos by adding two items, completing one, and clicking the Clear completed button

Starting URL: https://demo.playwright.dev/todomvc/

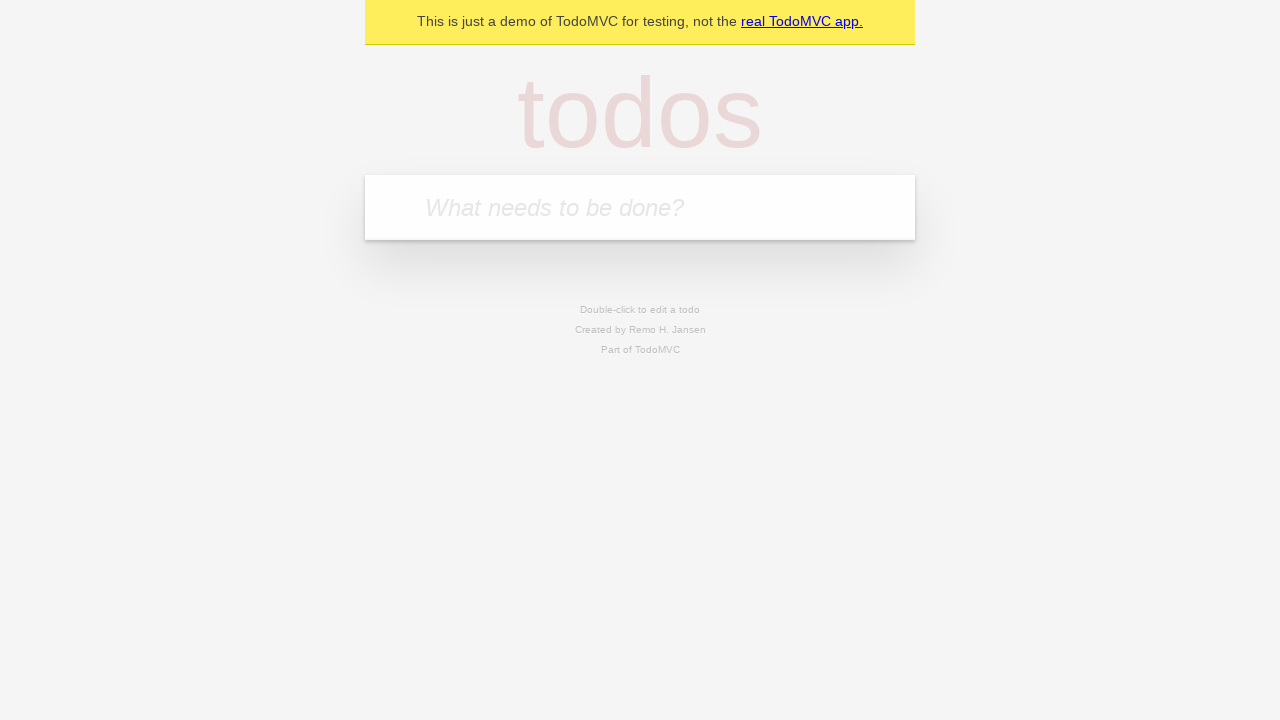

Filled new todo input with 'Todo 1' on .new-todo
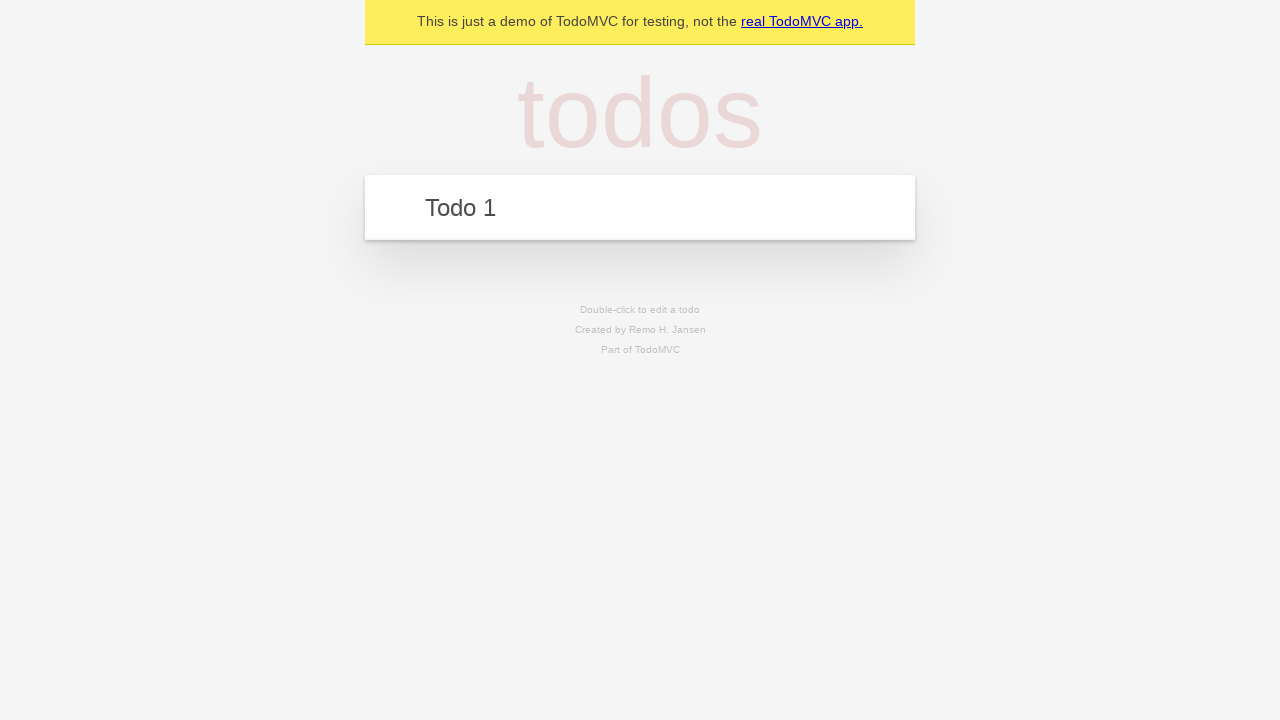

Pressed Enter to add first todo on .new-todo
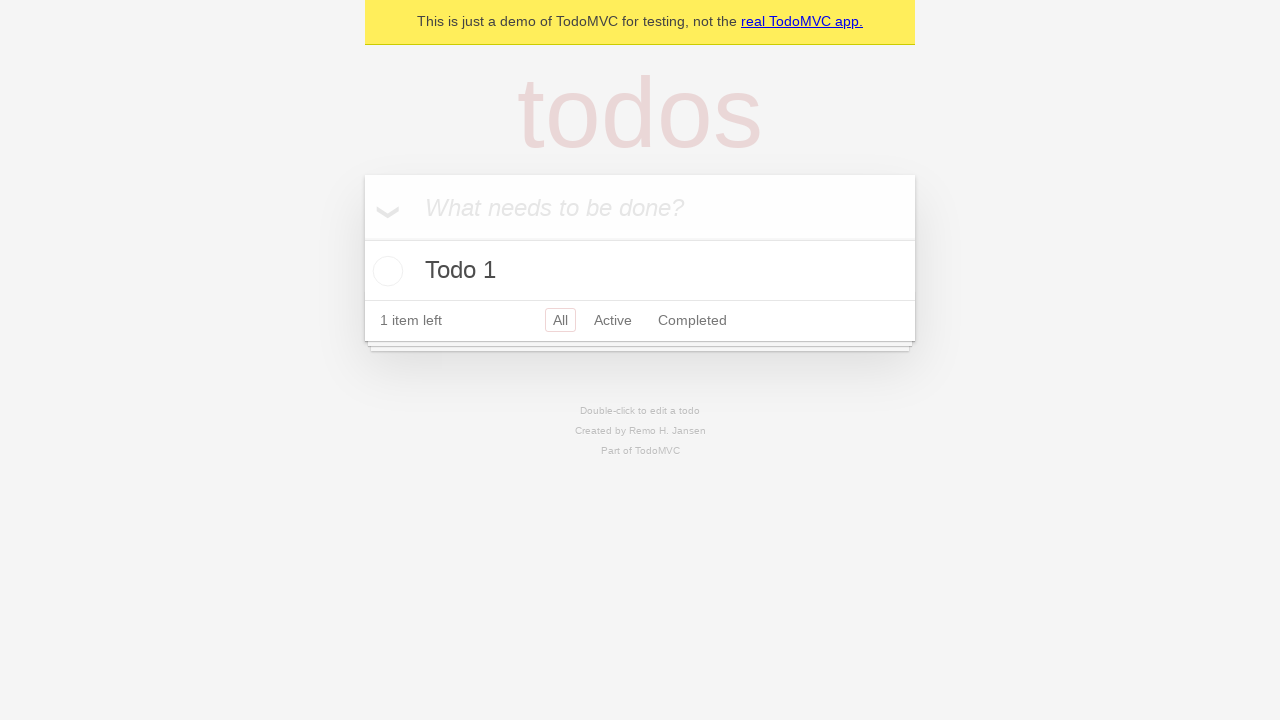

Filled new todo input with 'Todo 2' on .new-todo
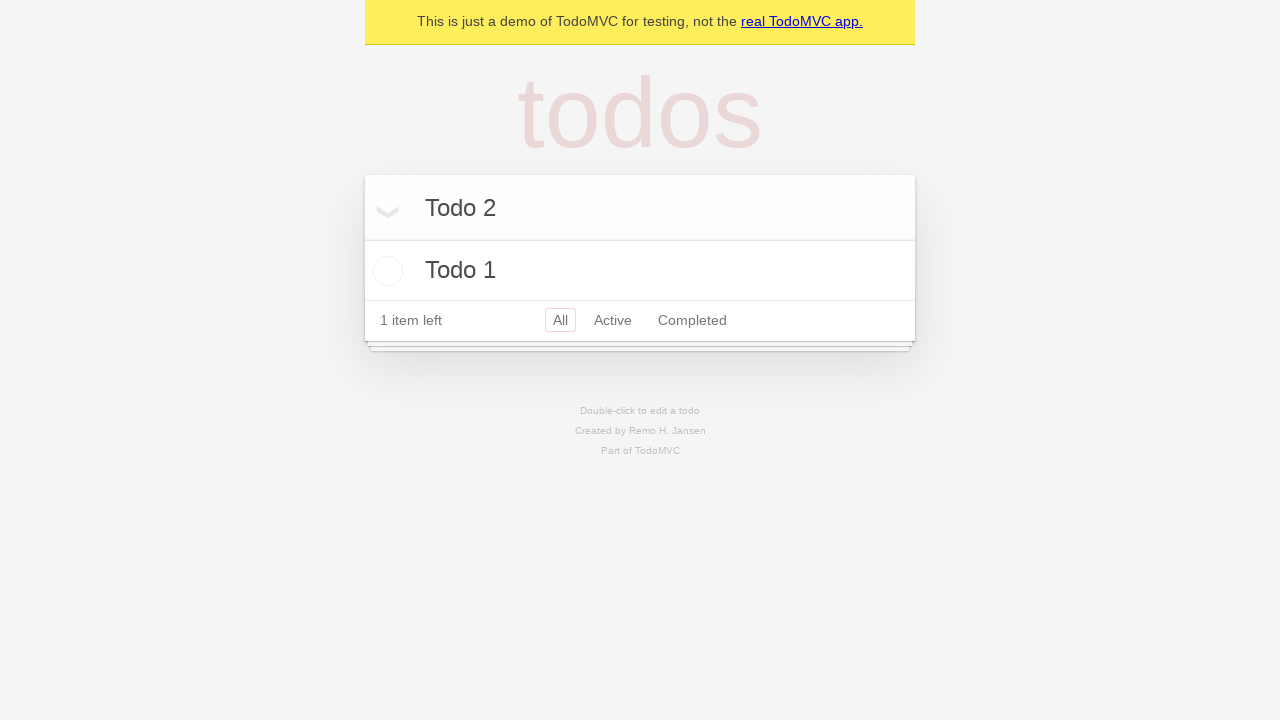

Pressed Enter to add second todo on .new-todo
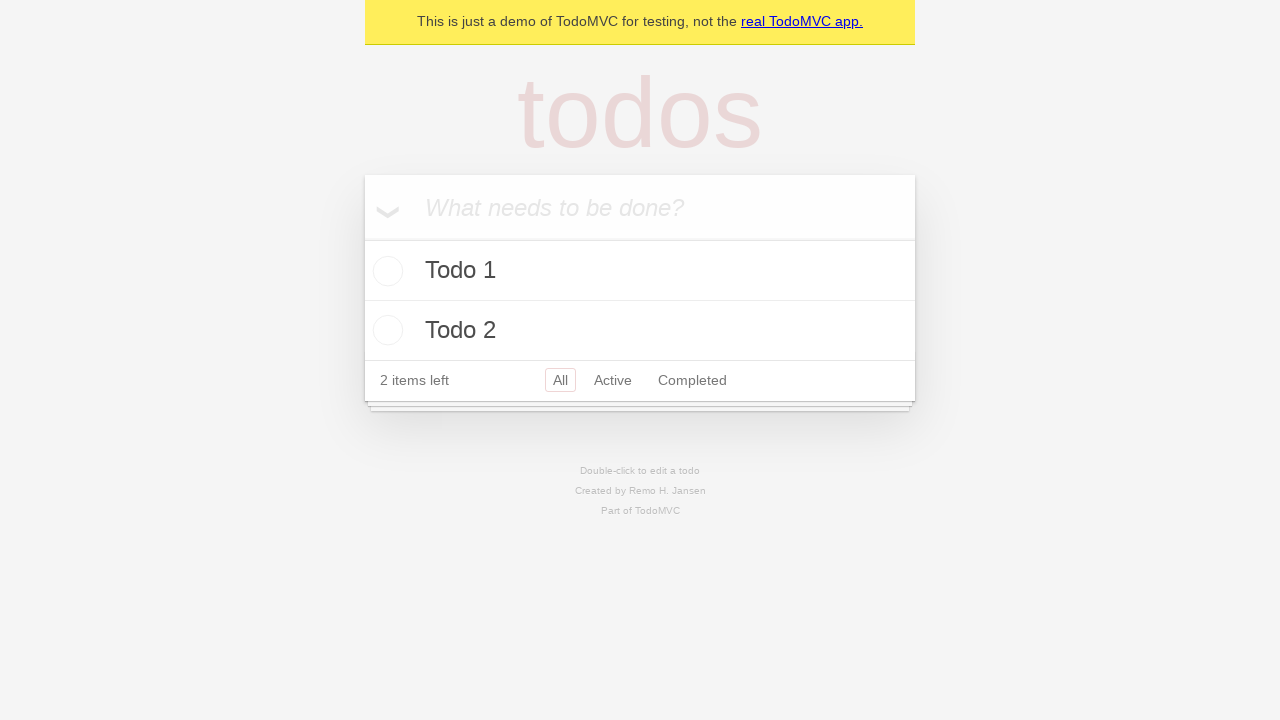

Waited for todo list items to appear
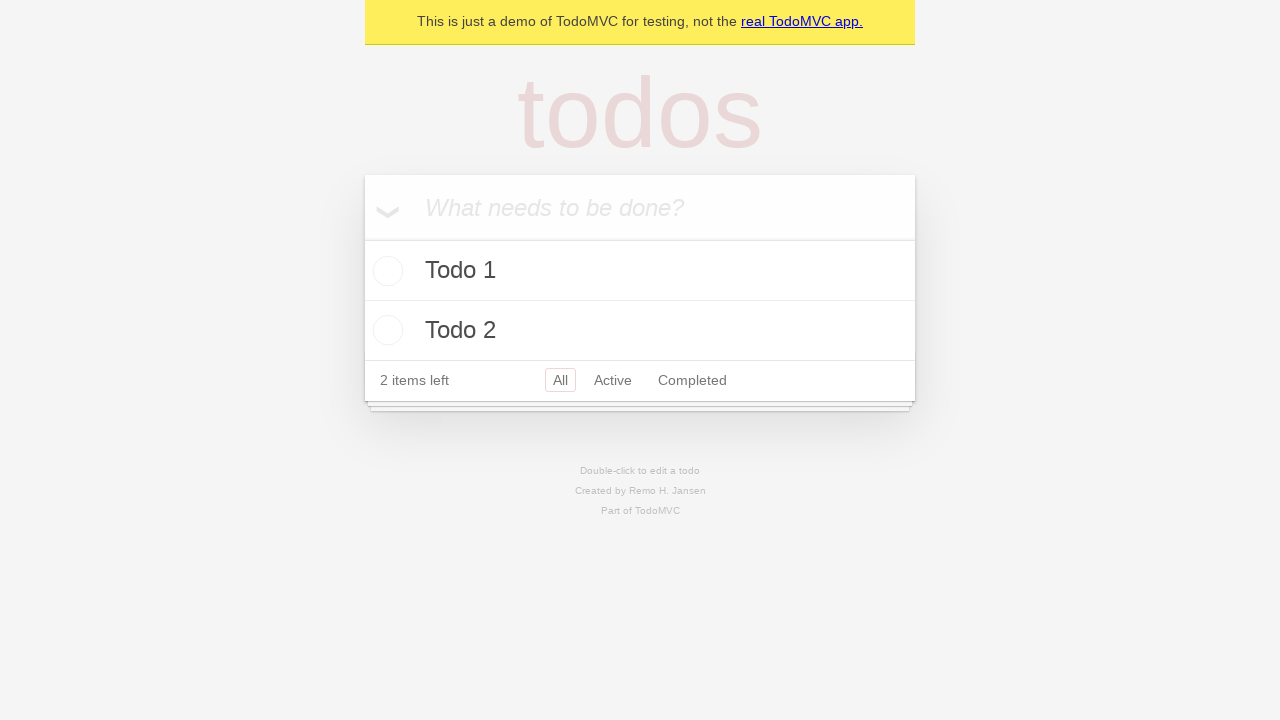

Clicked toggle checkbox on first todo to mark it as completed at (385, 271) on .todo-list li:first-child .toggle
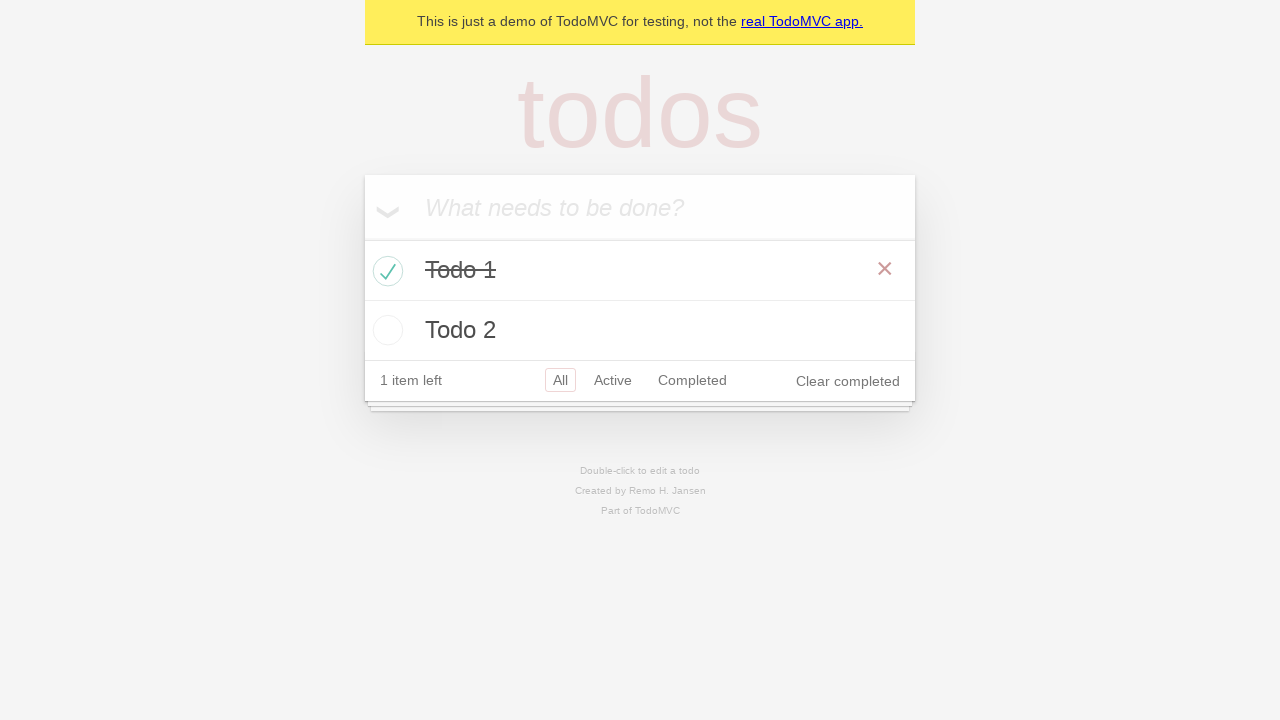

Clicked 'Clear completed' button to remove completed todos at (848, 381) on text=Clear completed
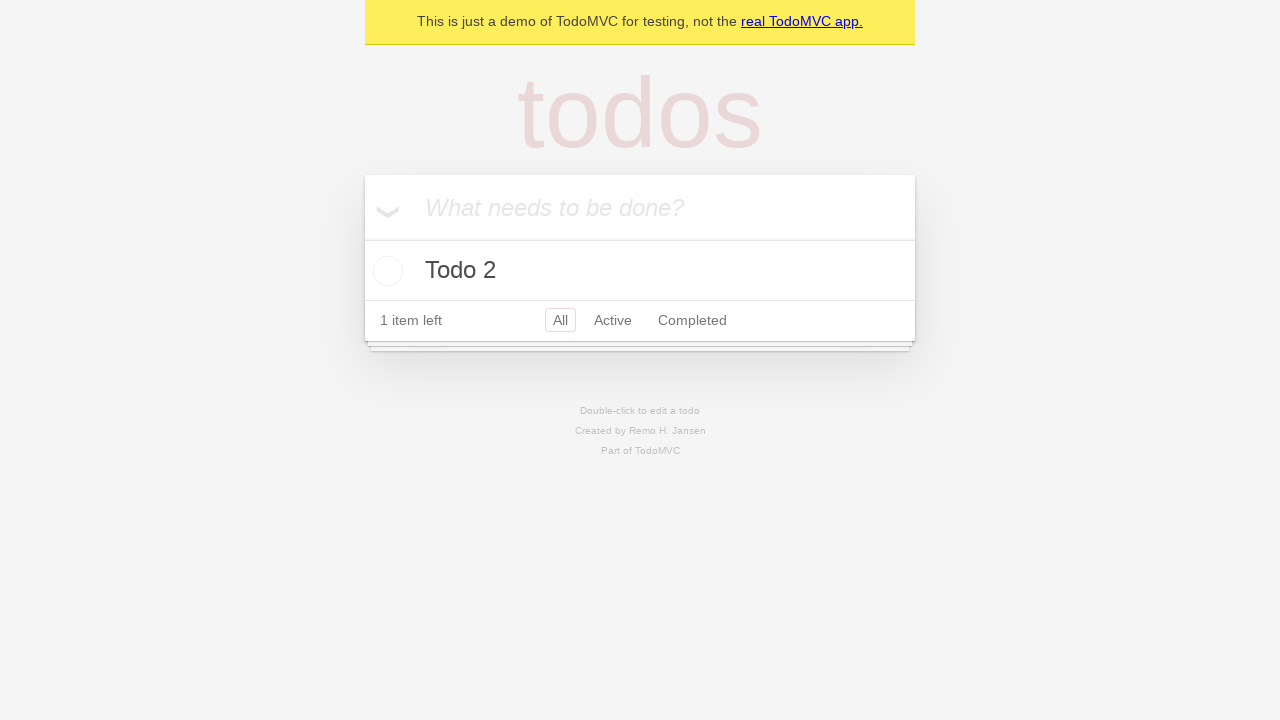

Verified remaining todo list item is present after clearing completed todos
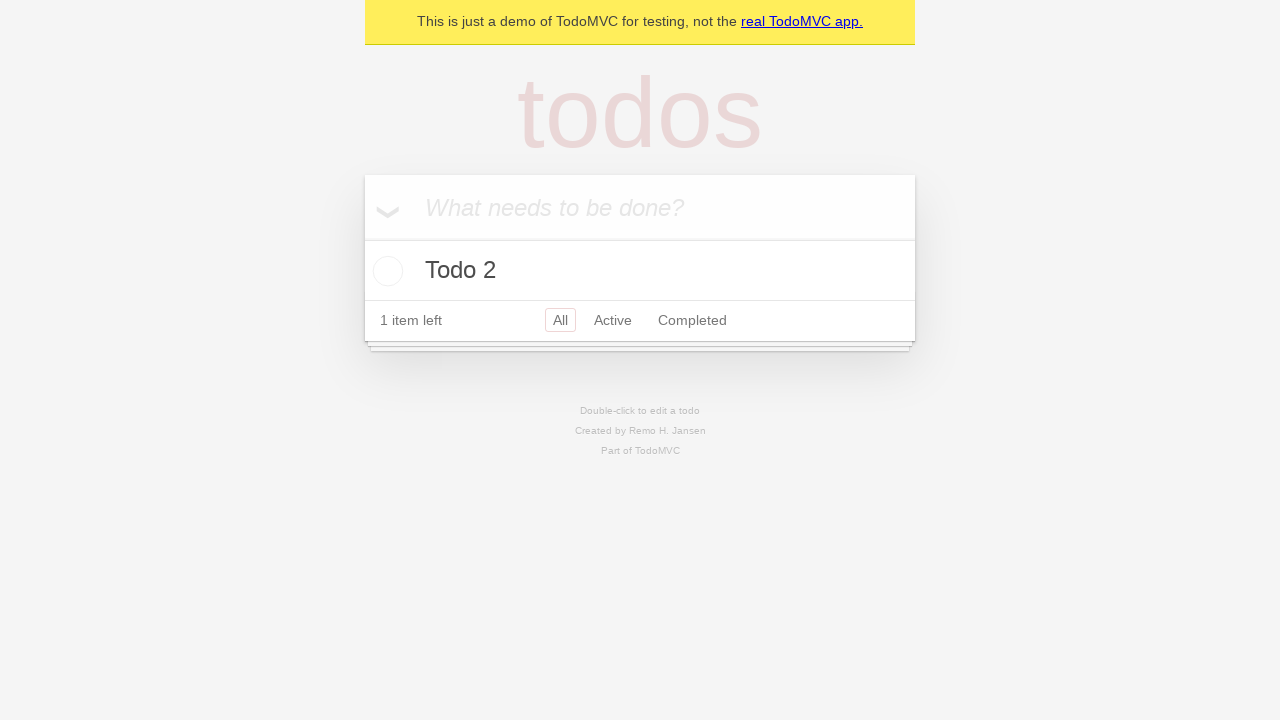

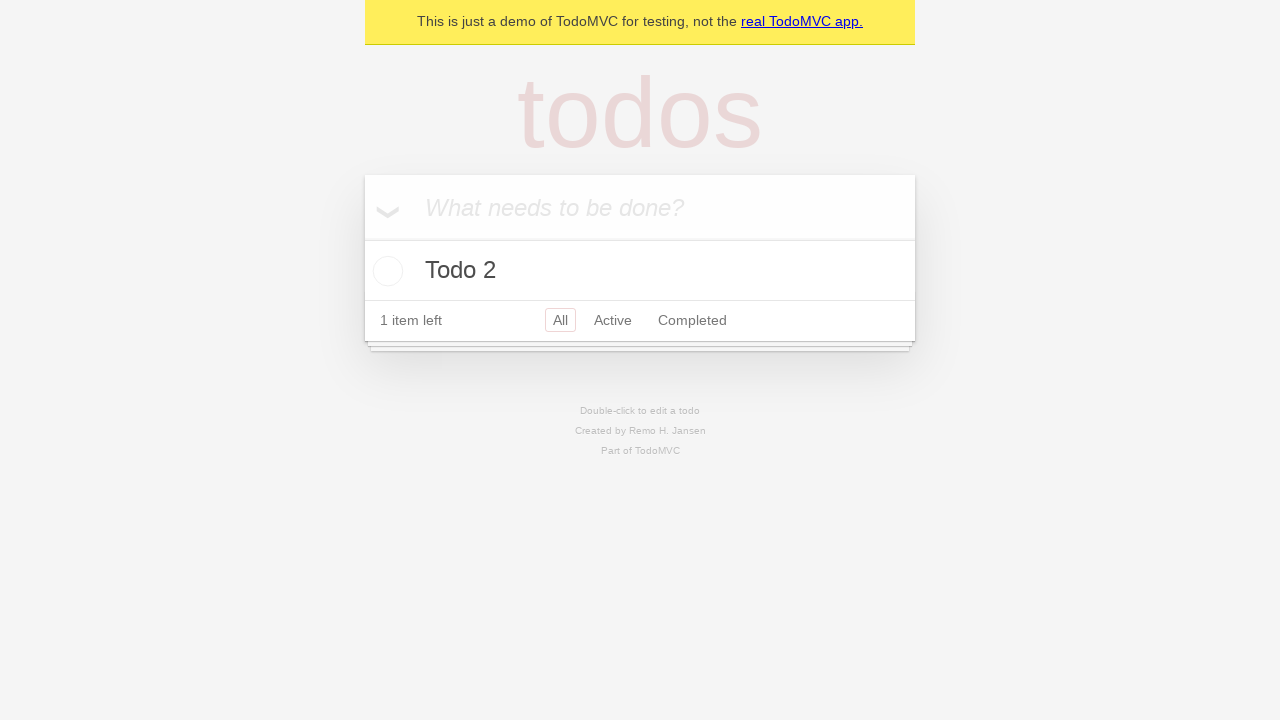